Tests the ad posting form on apnaohio.com by selecting categories from dropdowns, filling in contact details (name, email), ad information (title, description), accepting terms, and submitting the form while handling JavaScript alerts.

Starting URL: https://apnaohio.com/new_ad.jsp

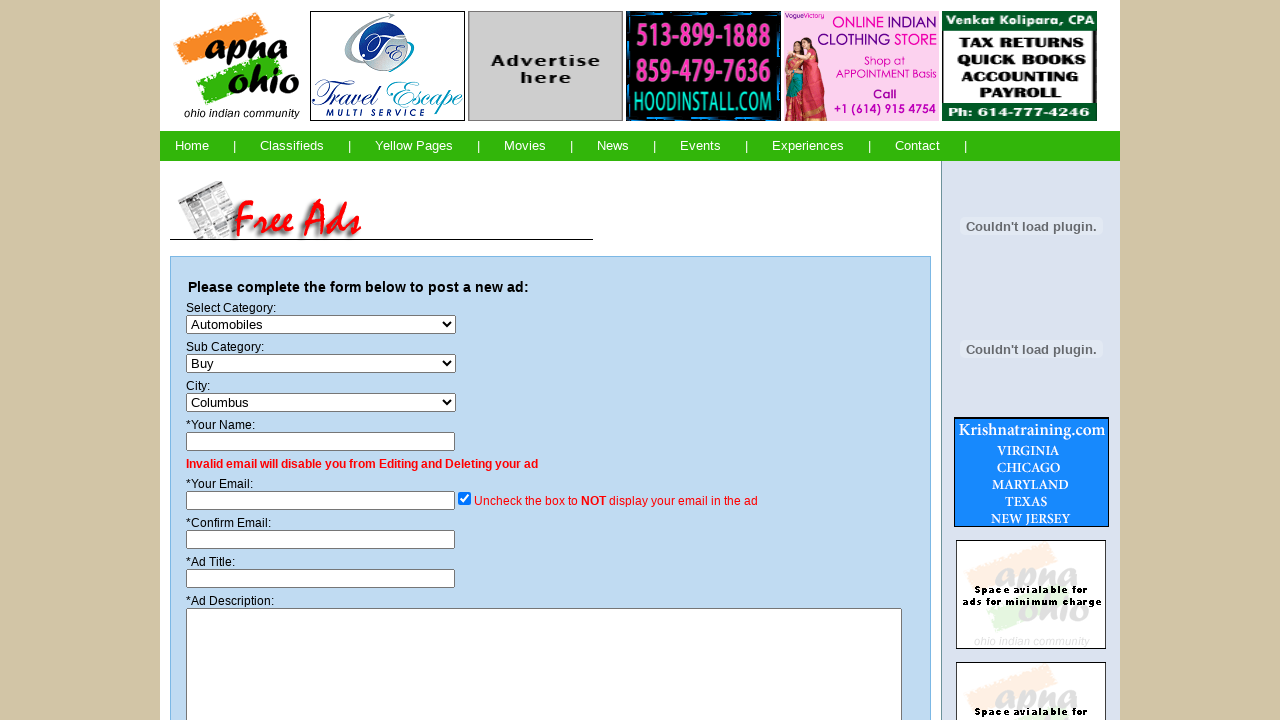

Set up dialog handler to auto-accept all alerts
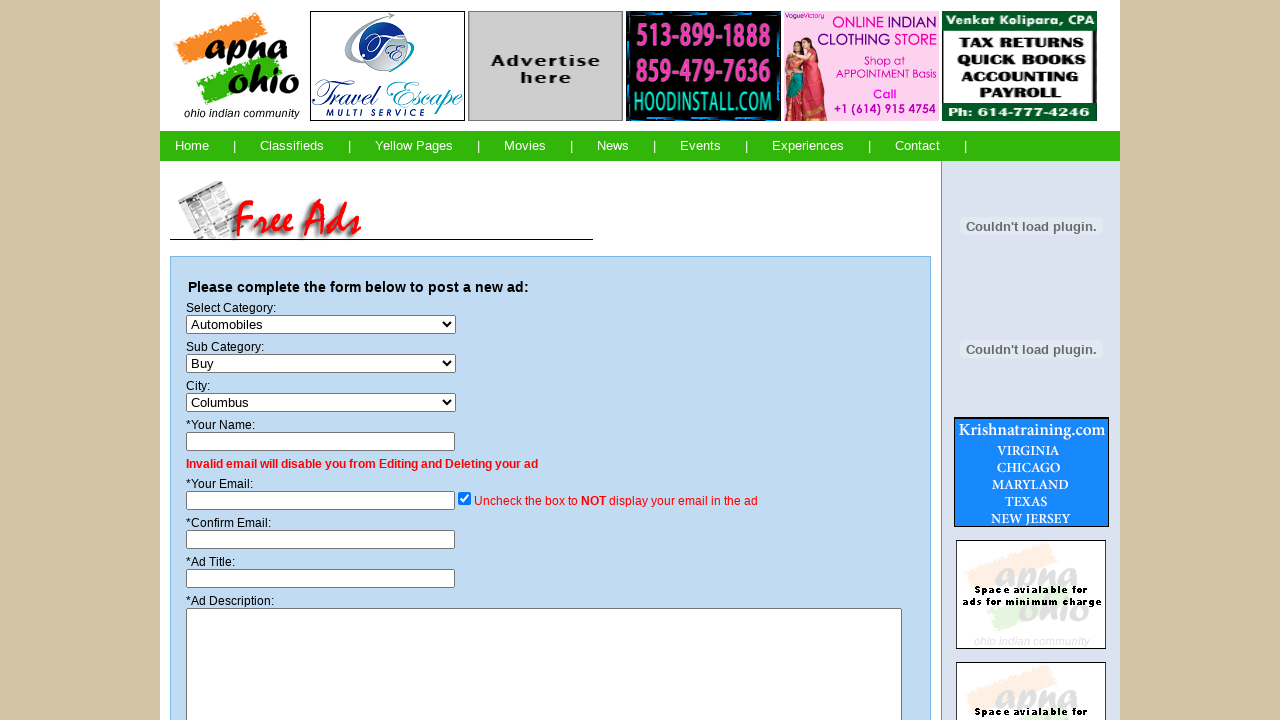

Selected category at index 5 on #category
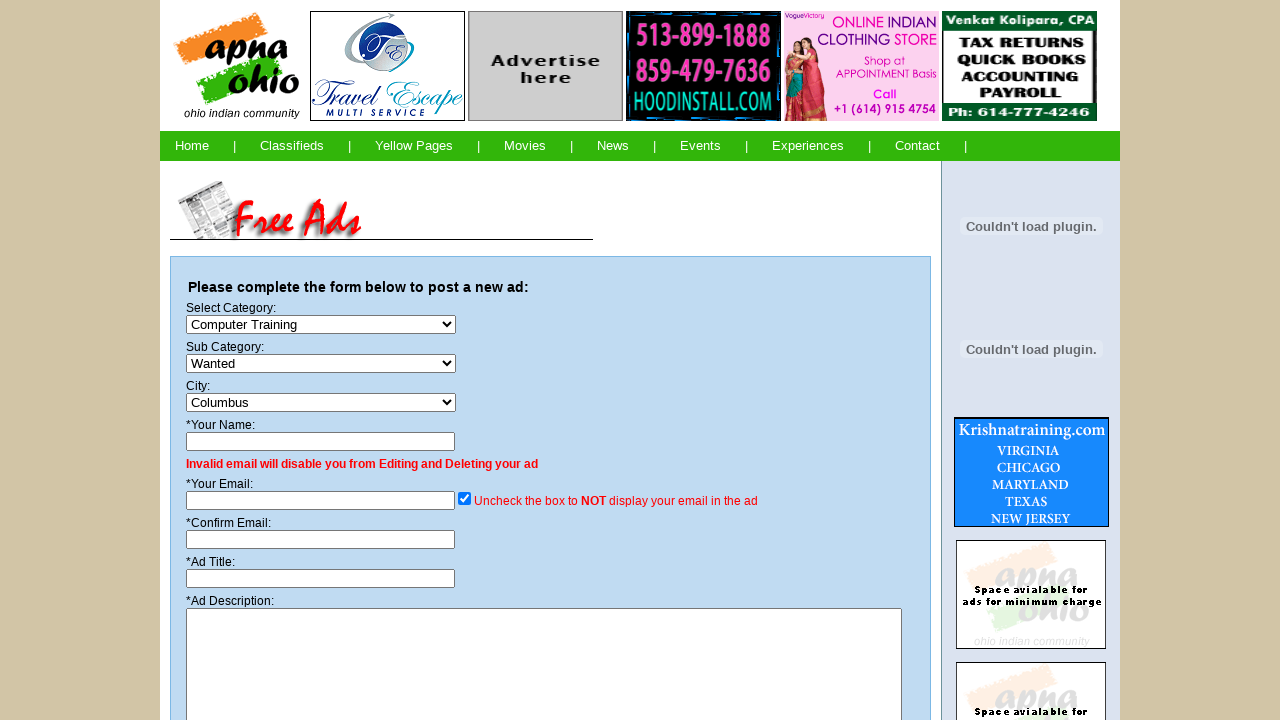

Selected 'Available' subcategory on #subcat
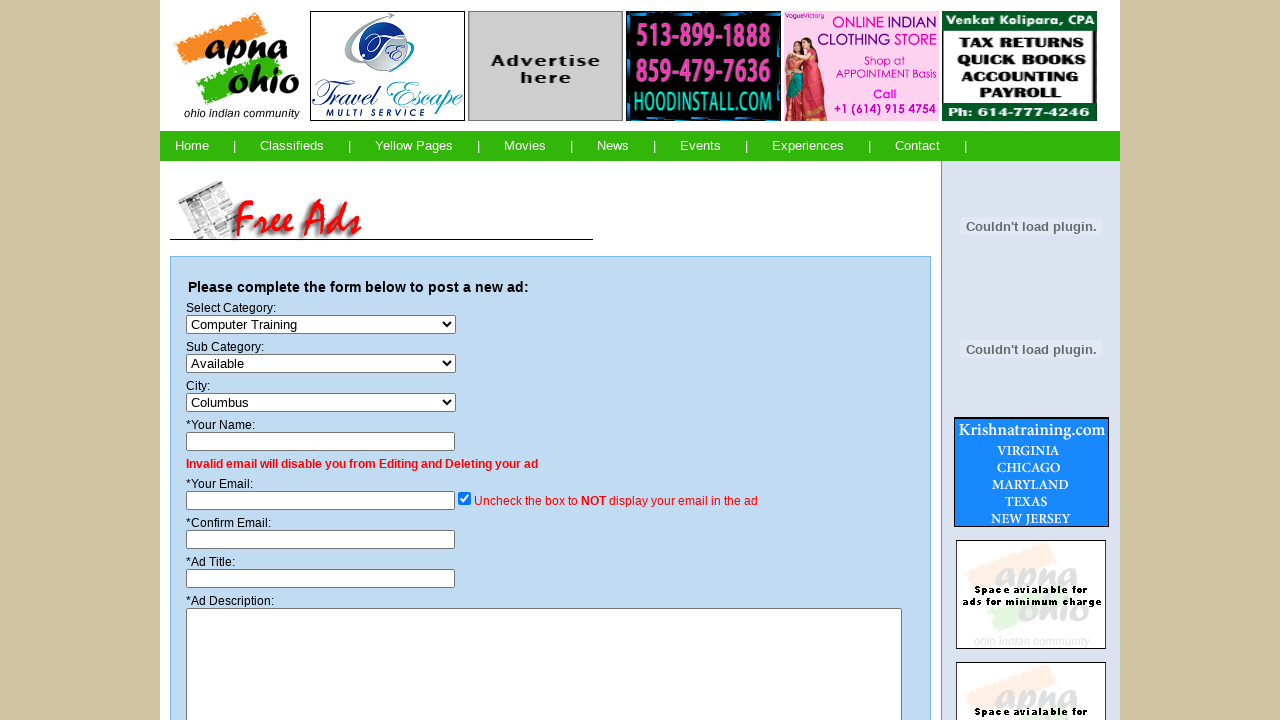

Selected 'Columbus' city on select[name='city']
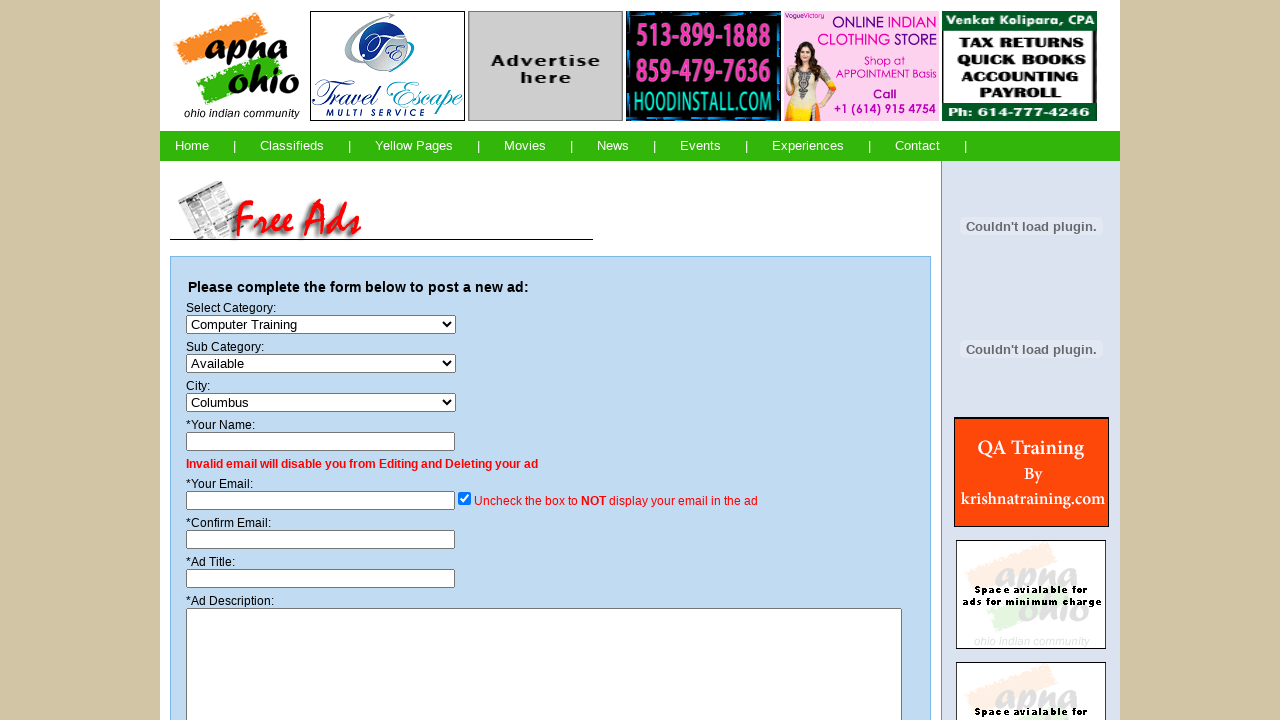

Filled name field with 'Rishi' on input[name='name']
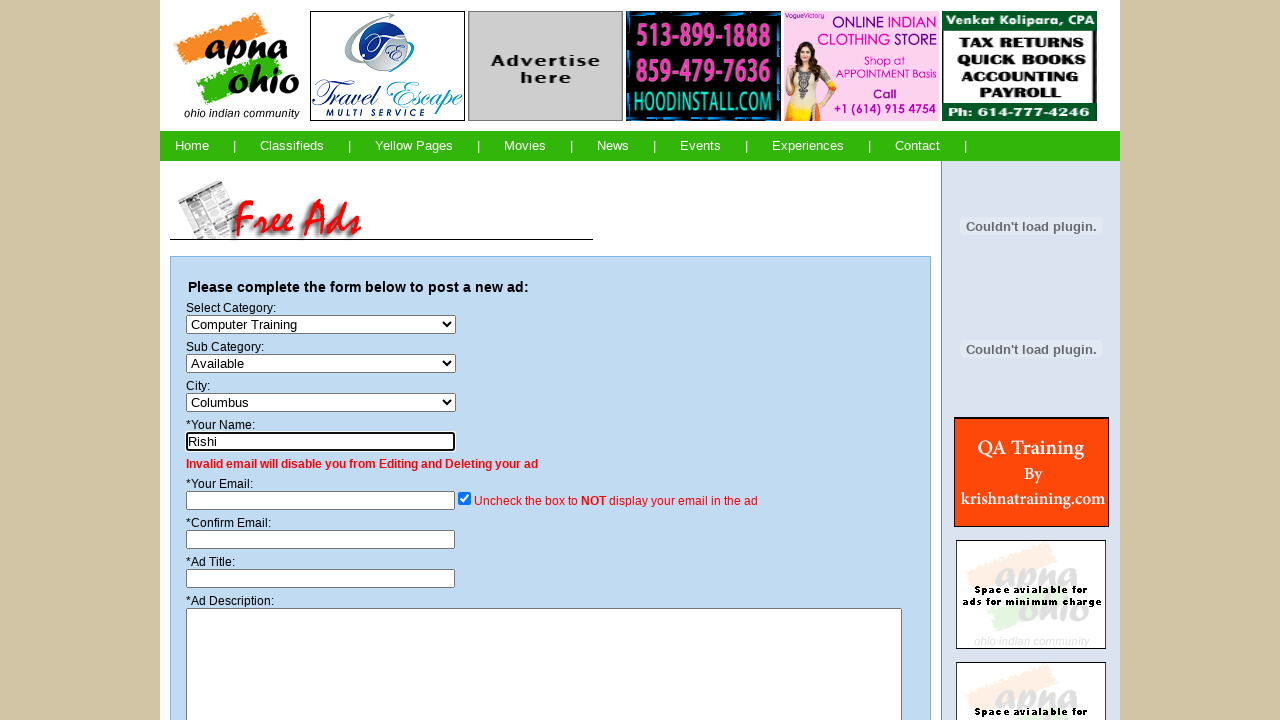

Pressed Enter on name field on input[name='name']
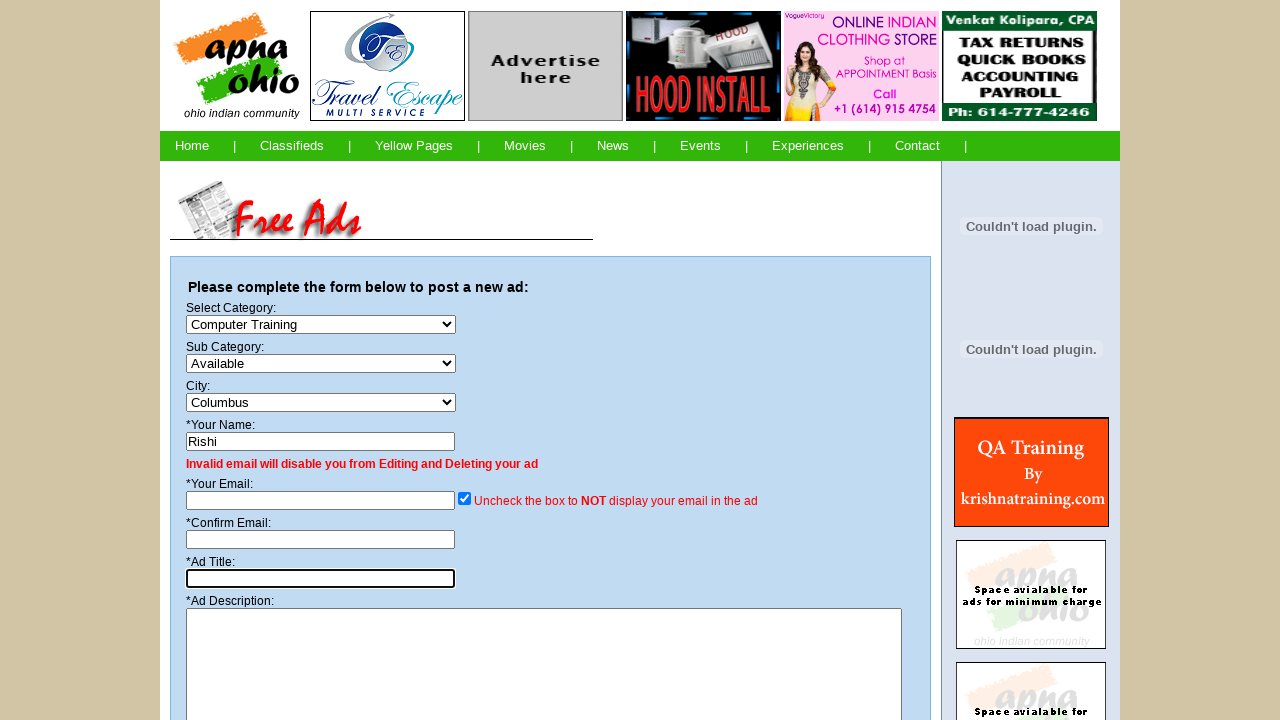

Waited 500ms for alert handling
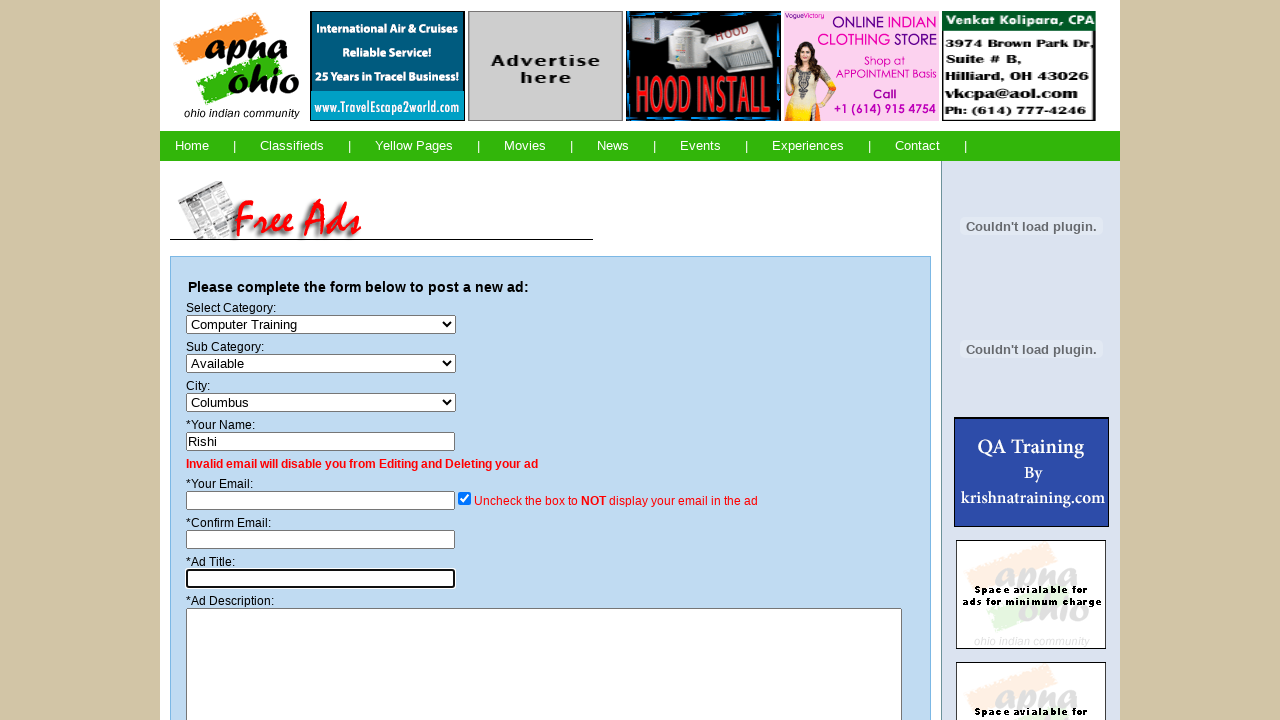

Filled email field with 'testuser_7842@gmail.com' on input[name='email']
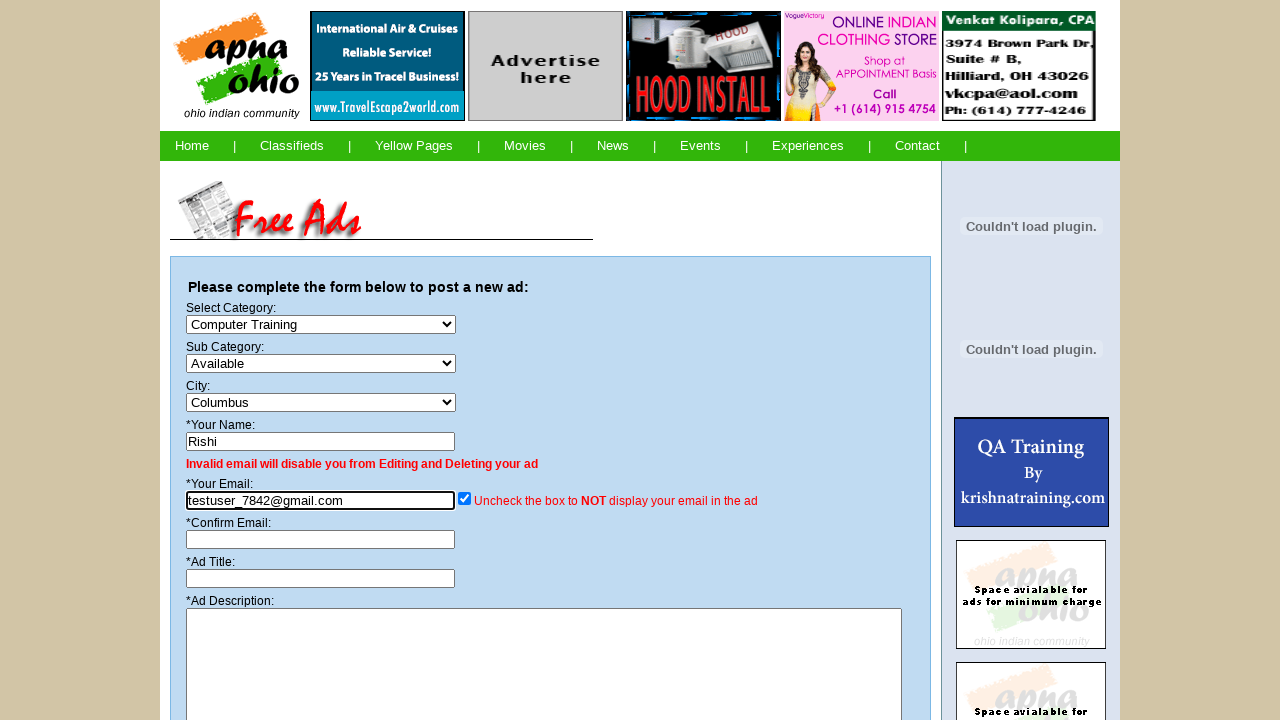

Pressed Enter on email field on input[name='email']
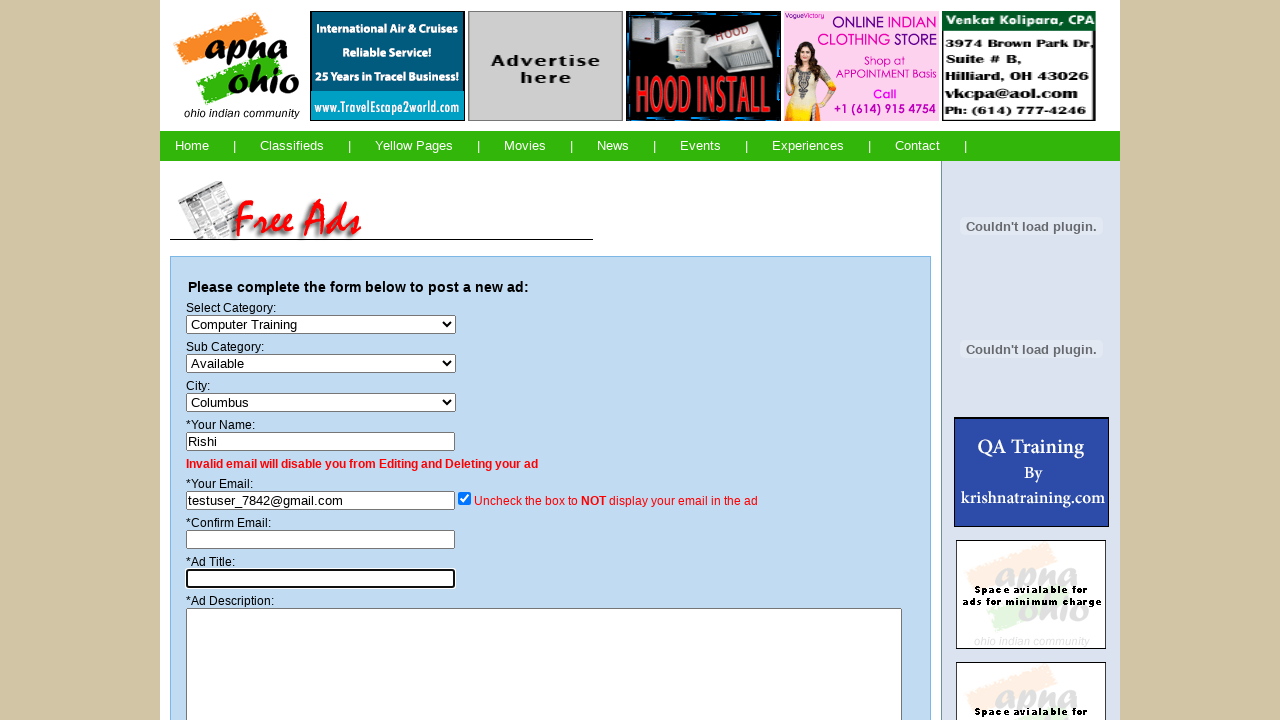

Waited 500ms for alert handling
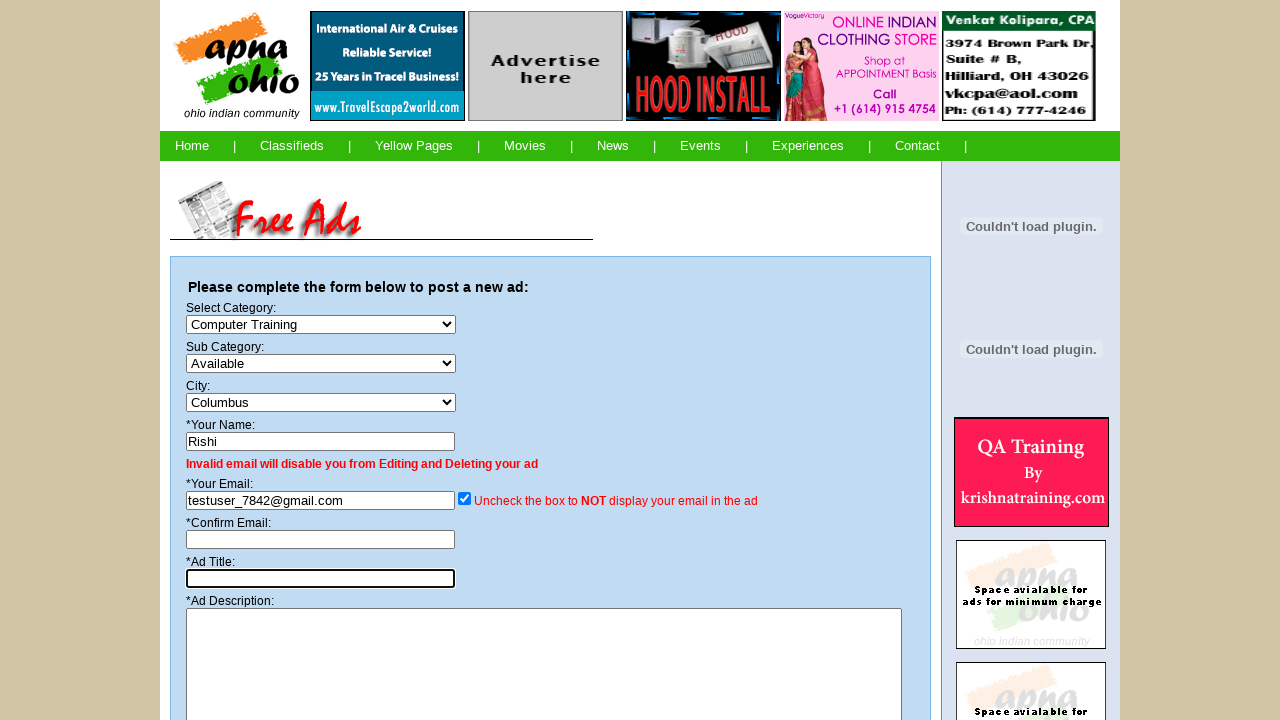

Email checkbox was already checked
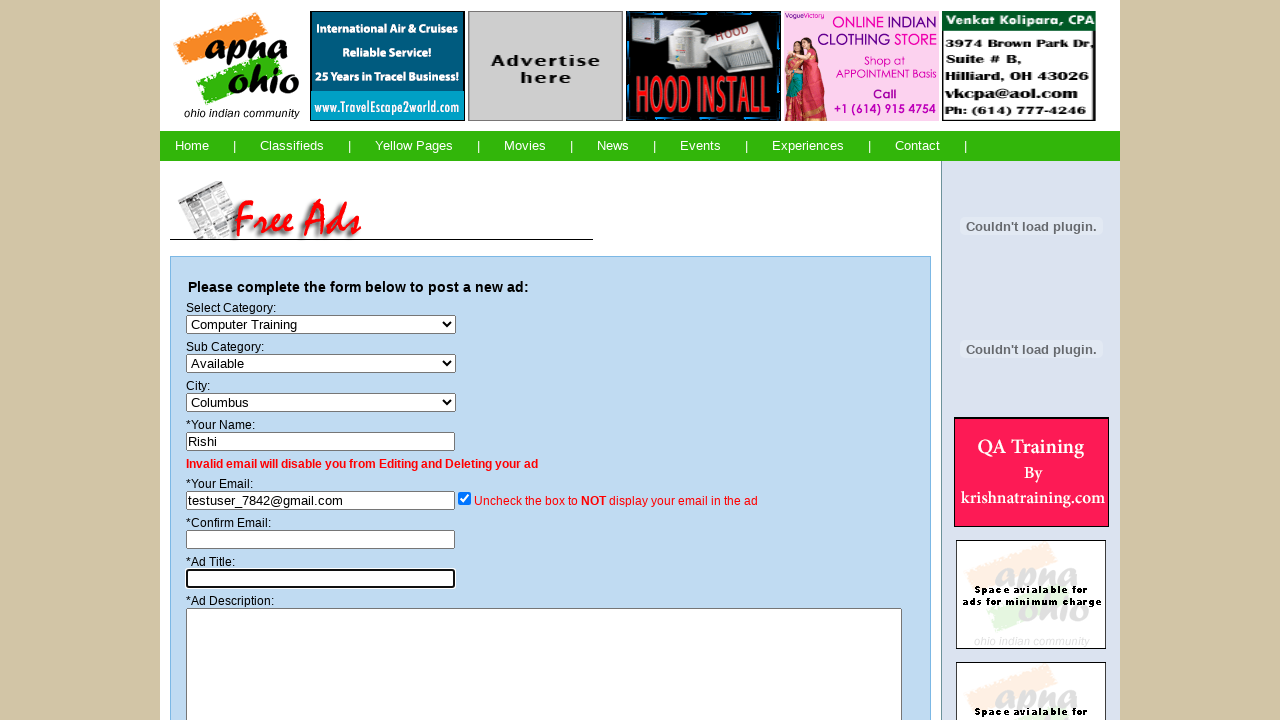

Filled confirm email field with 'testuser_7842@gmail.com' on input[name='email2']
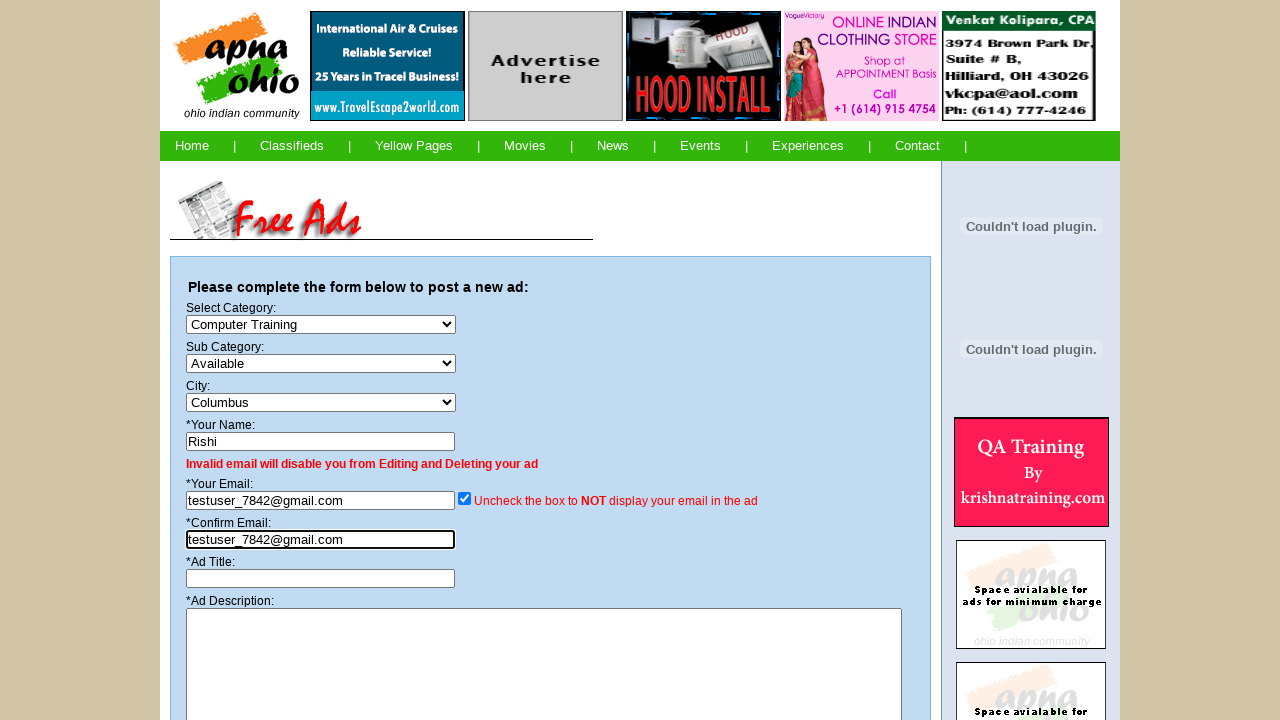

Pressed Enter on confirm email field on input[name='email2']
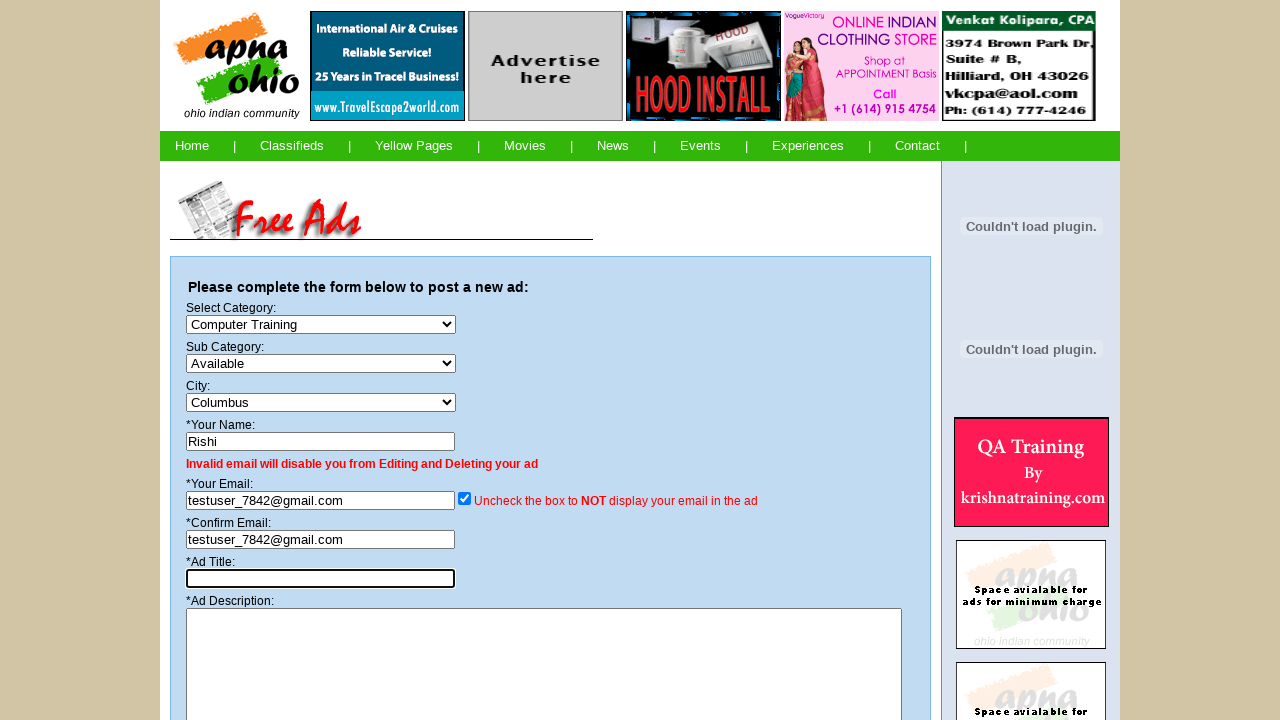

Waited 500ms for alert handling
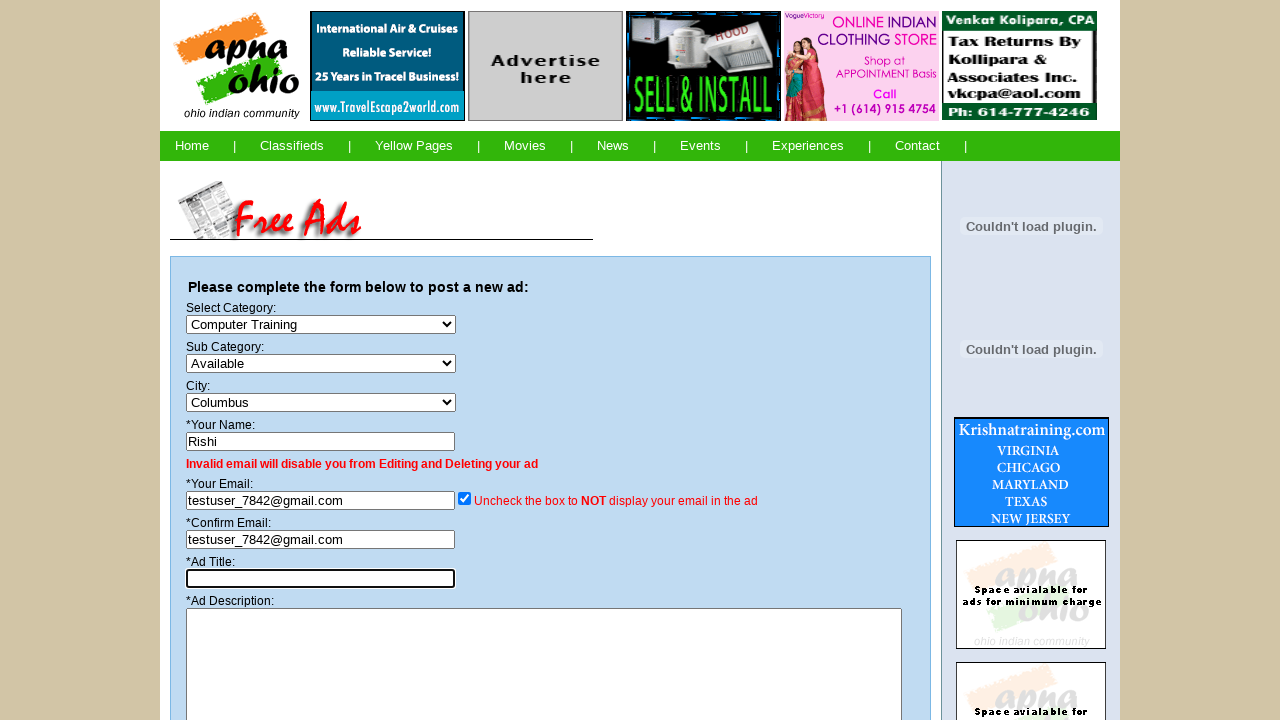

Filled ad title field with 'Quality Assurance Testing Services Available - Professional QA Support' on #title
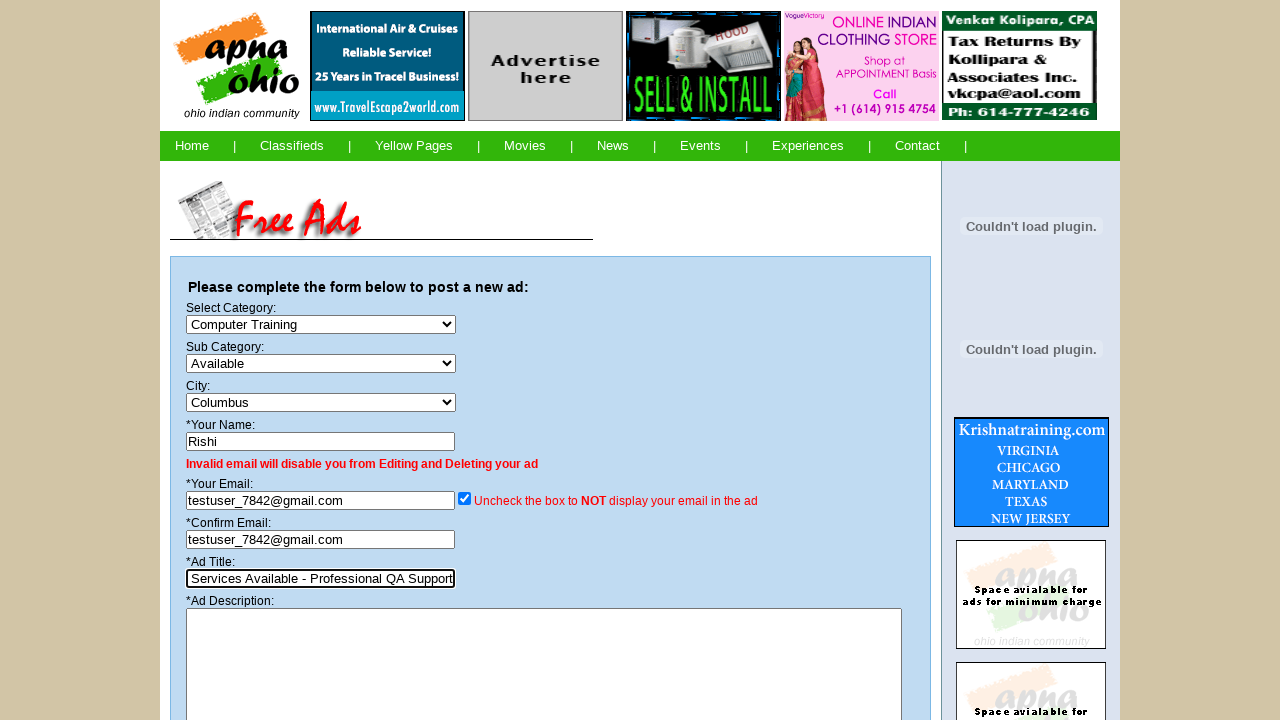

Pressed Enter on ad title field on #title
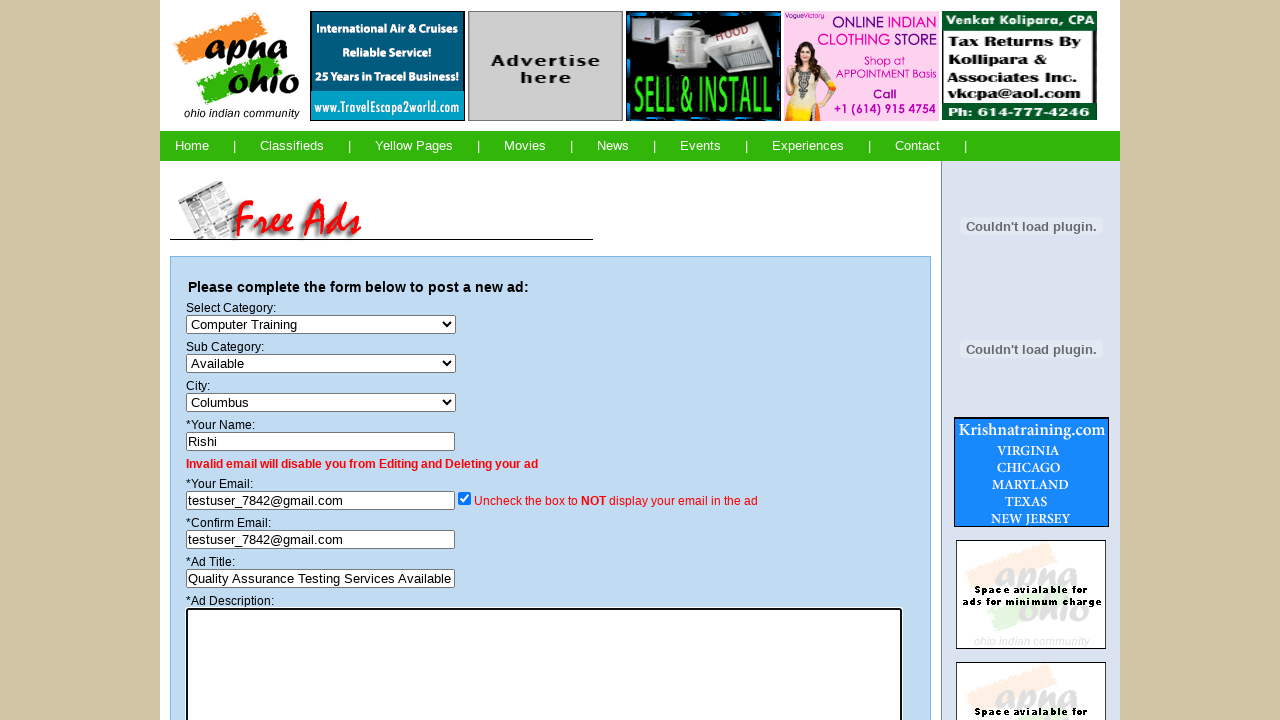

Waited 500ms for alert handling
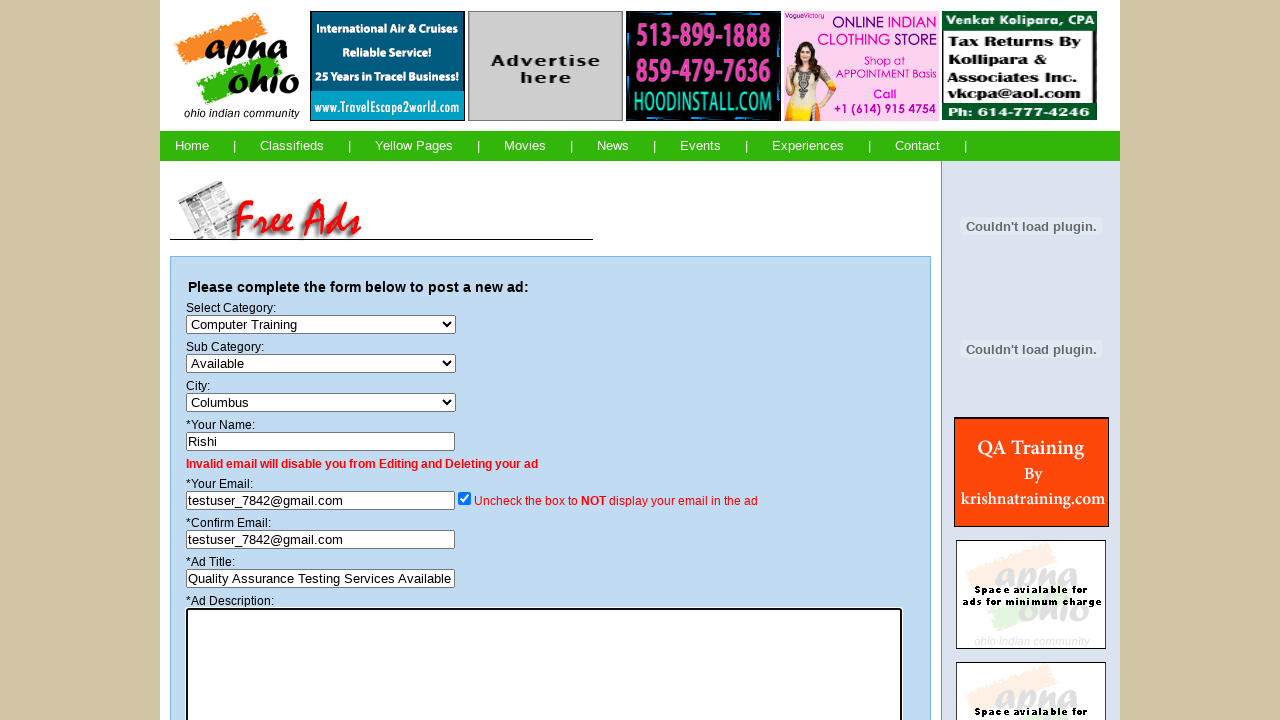

Filled ad description field with professional testing services text on textarea[name='desc']
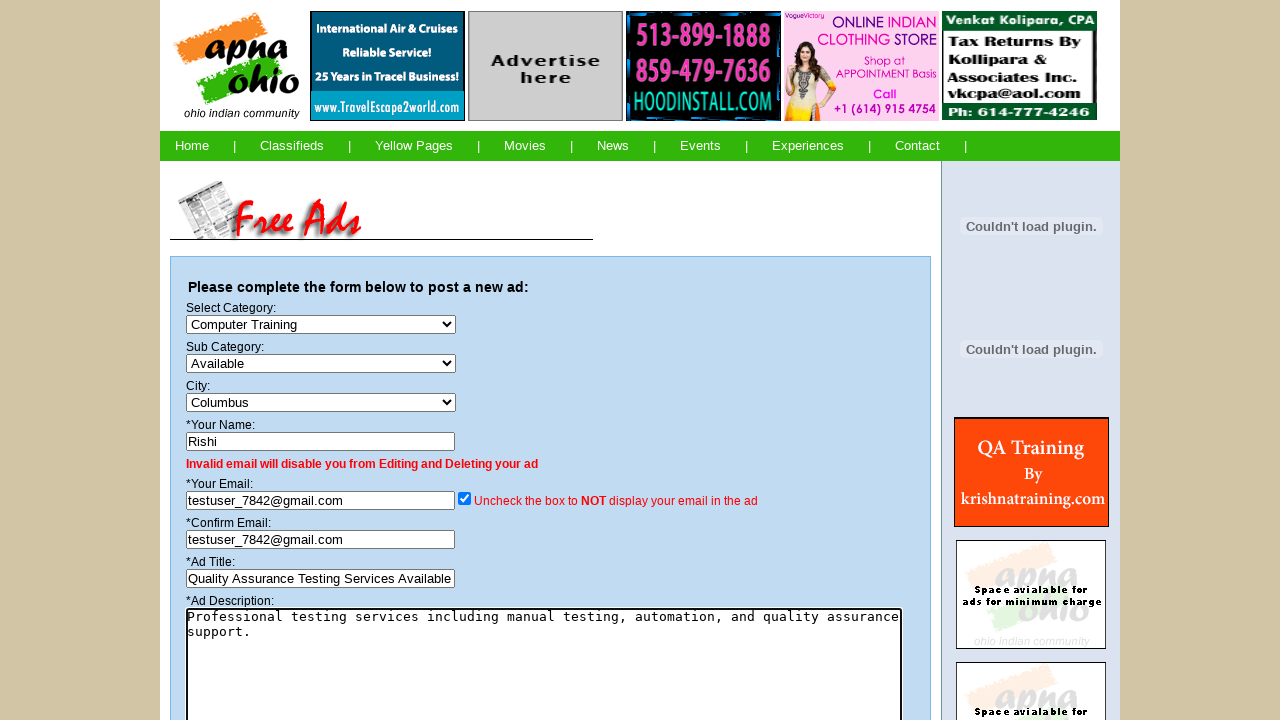

Pressed Enter on ad description field on textarea[name='desc']
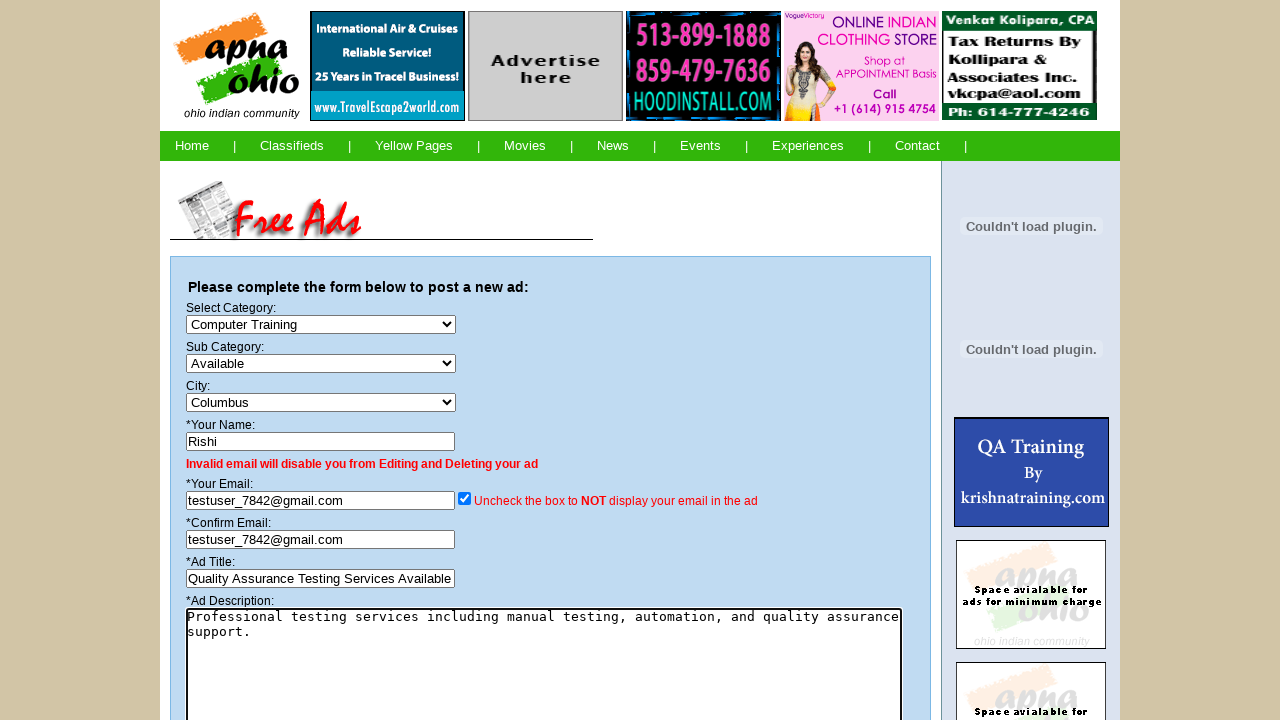

Waited 3000ms for page to process
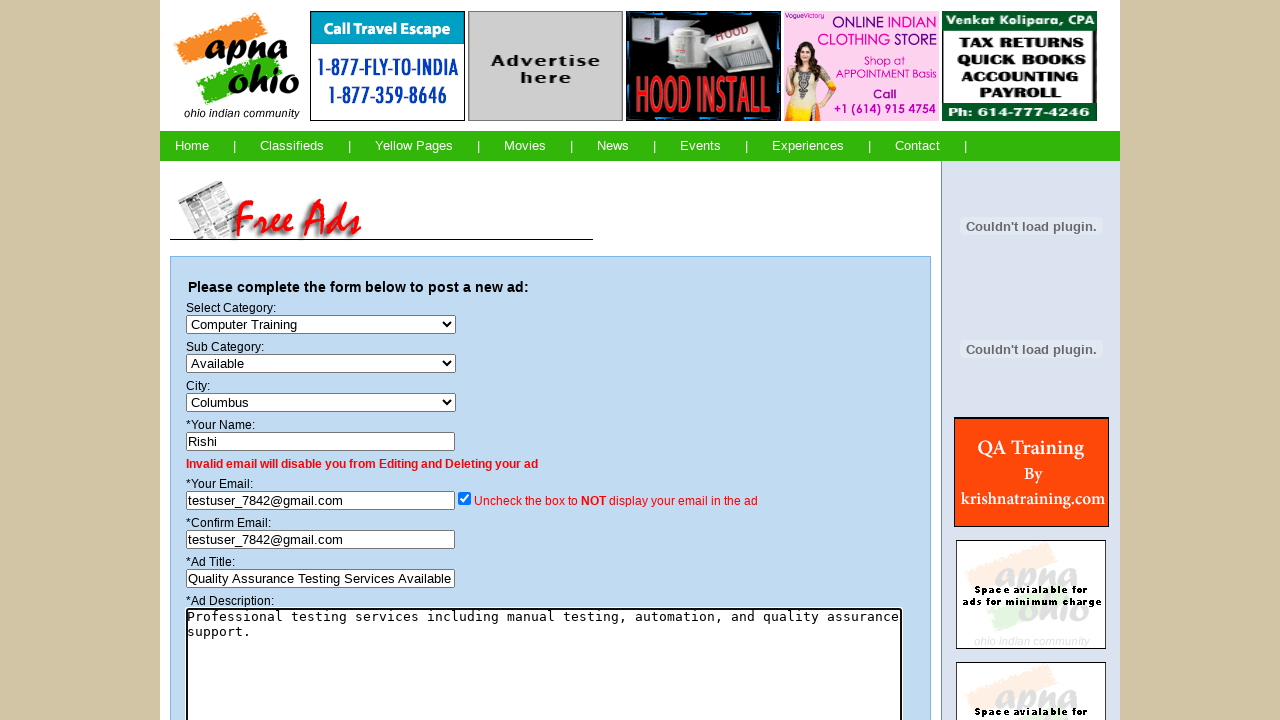

Clicked terms and conditions checkbox at (192, 630) on input[name='TAC']
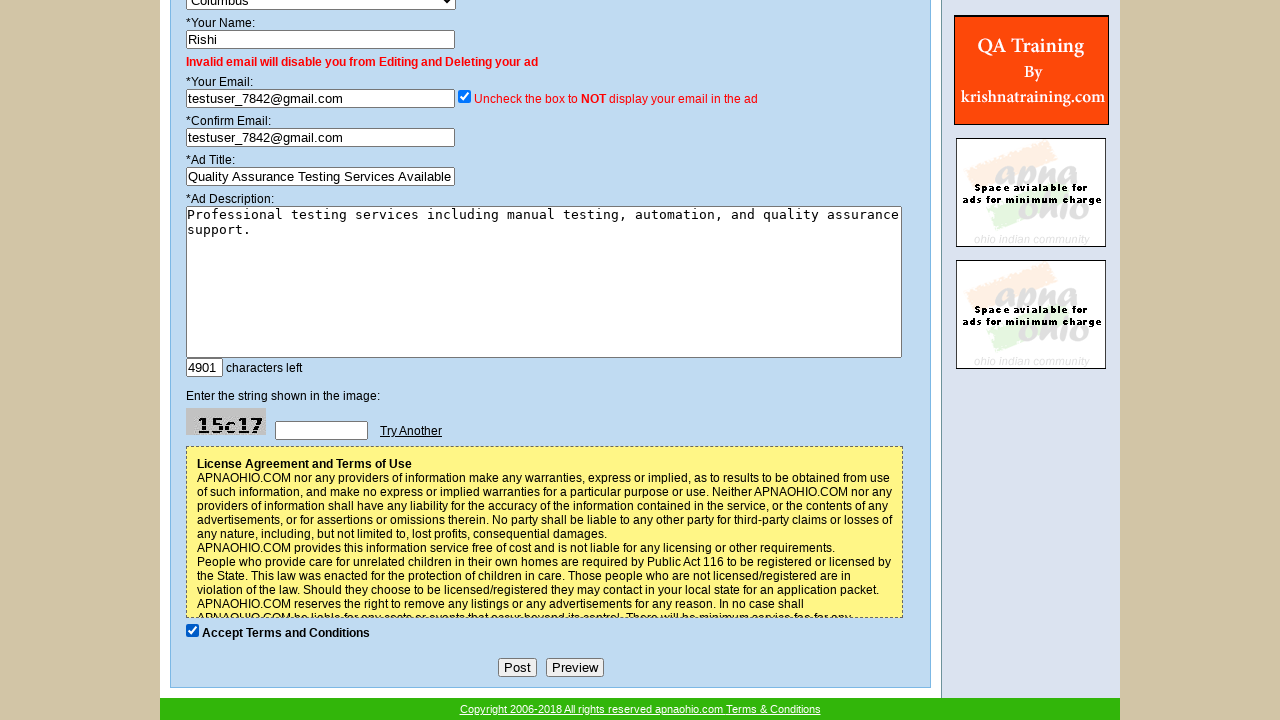

Clicked submit button to submit ad posting form at (517, 668) on input[type='submit']
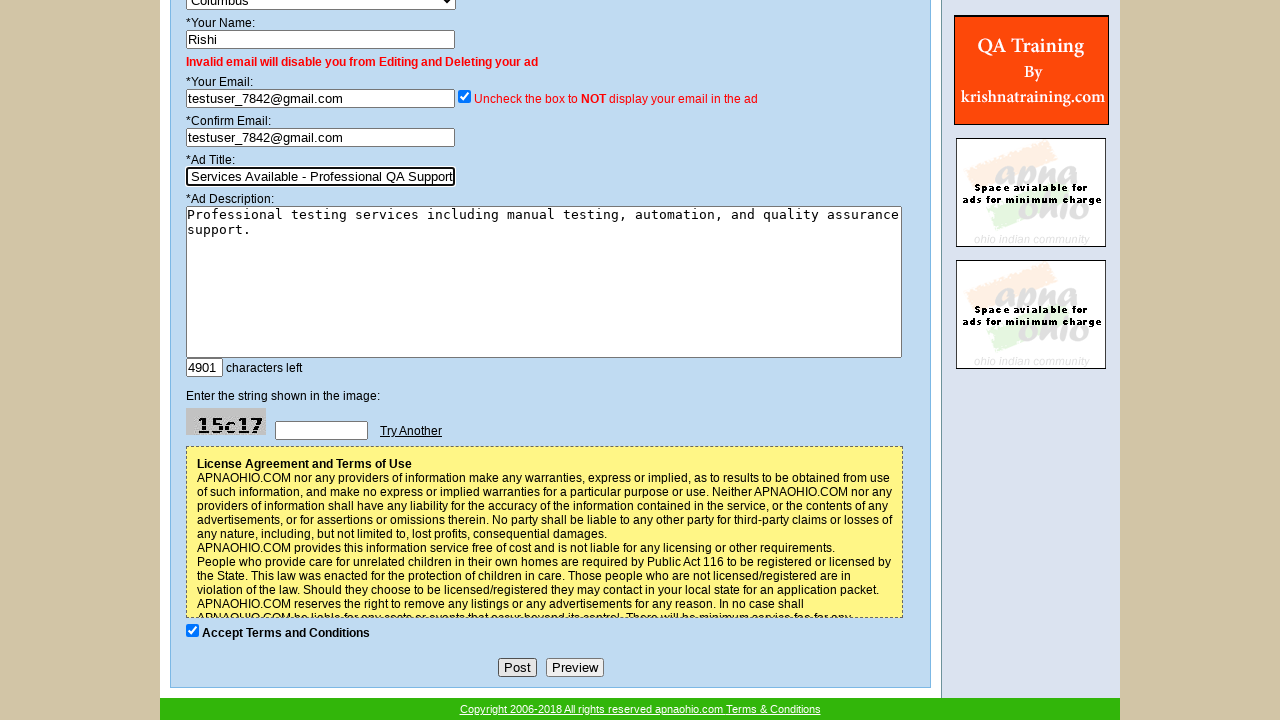

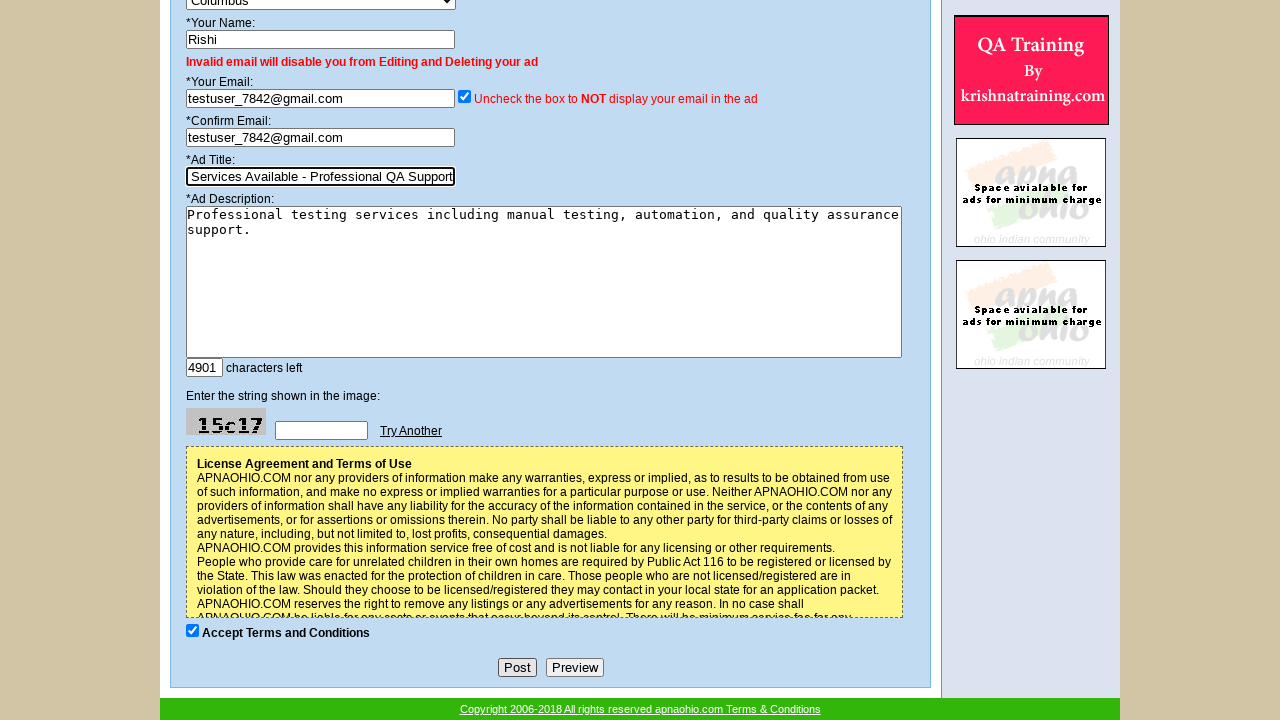